Tests the product search functionality on a practice e-commerce site by searching for products containing "ca", verifying 4 results appear, and clicking to add one product to the cart.

Starting URL: https://rahulshettyacademy.com/seleniumPractise/#/

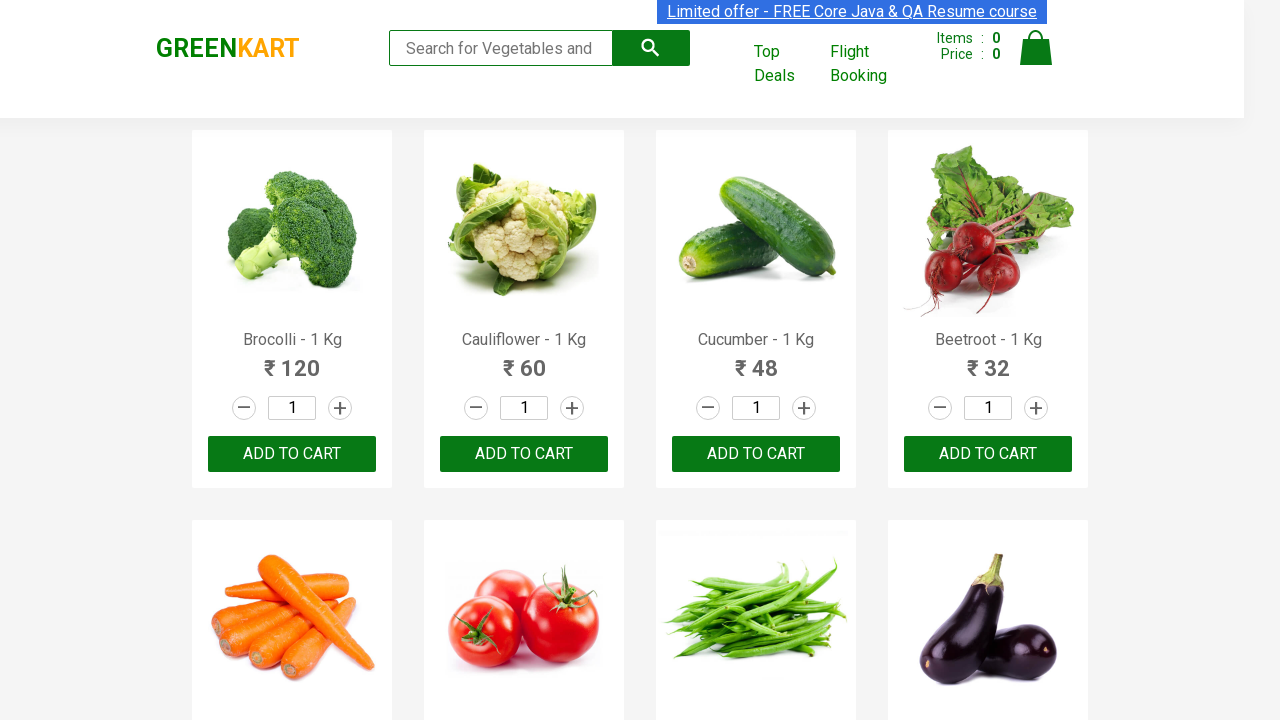

Set viewport size to 1100x660
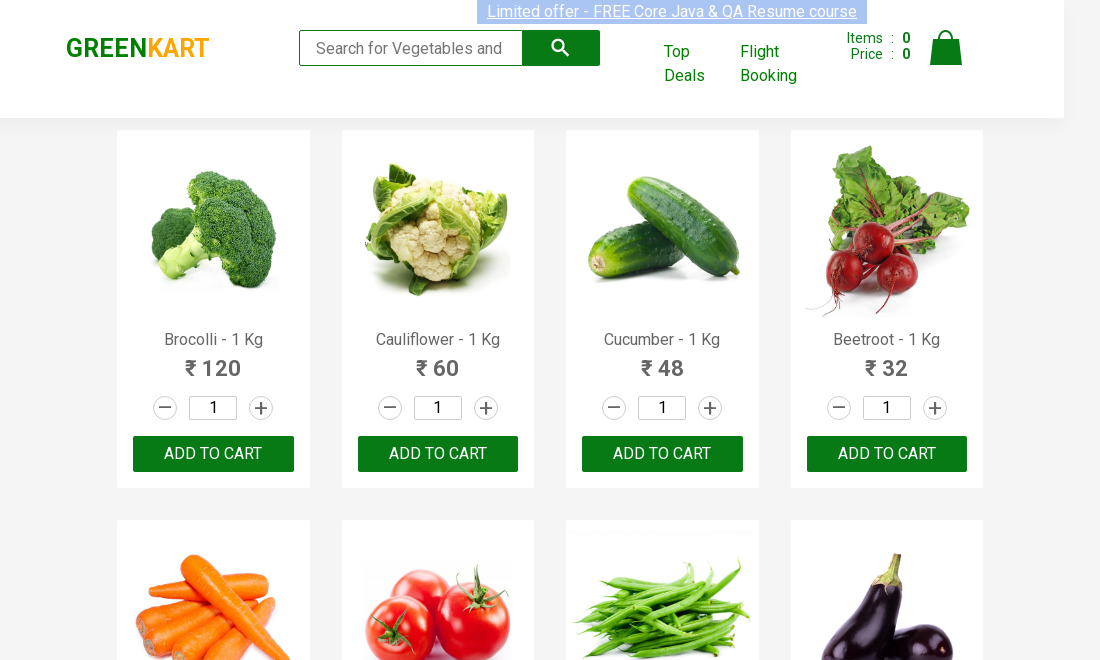

Filled search field with 'ca' on .search-keyword
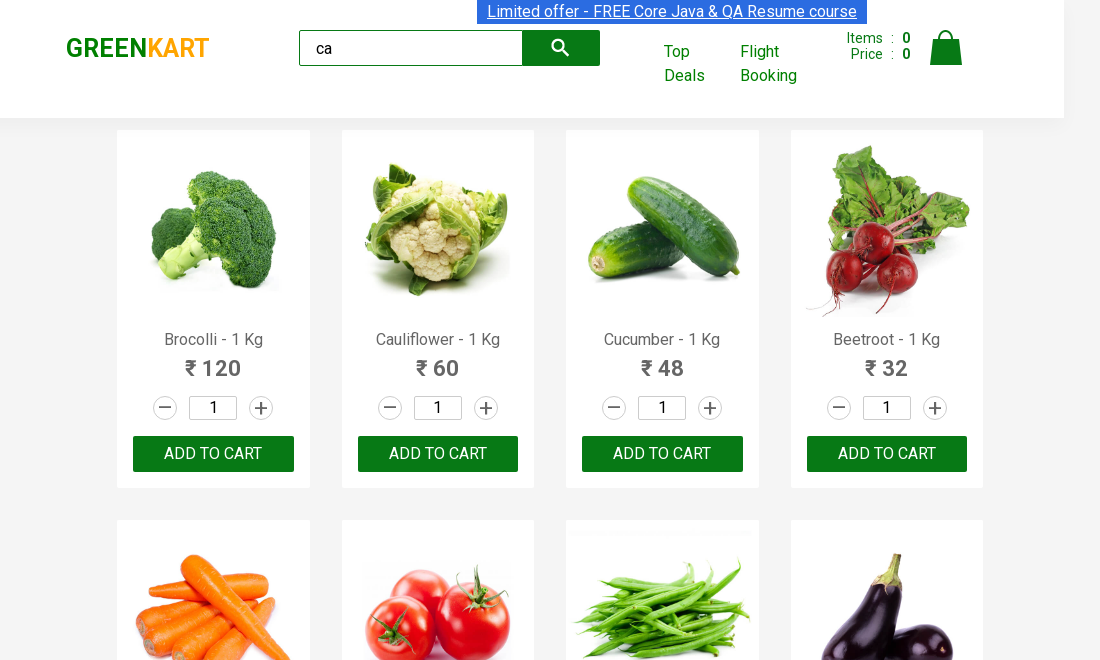

Waited 2000ms for products to filter
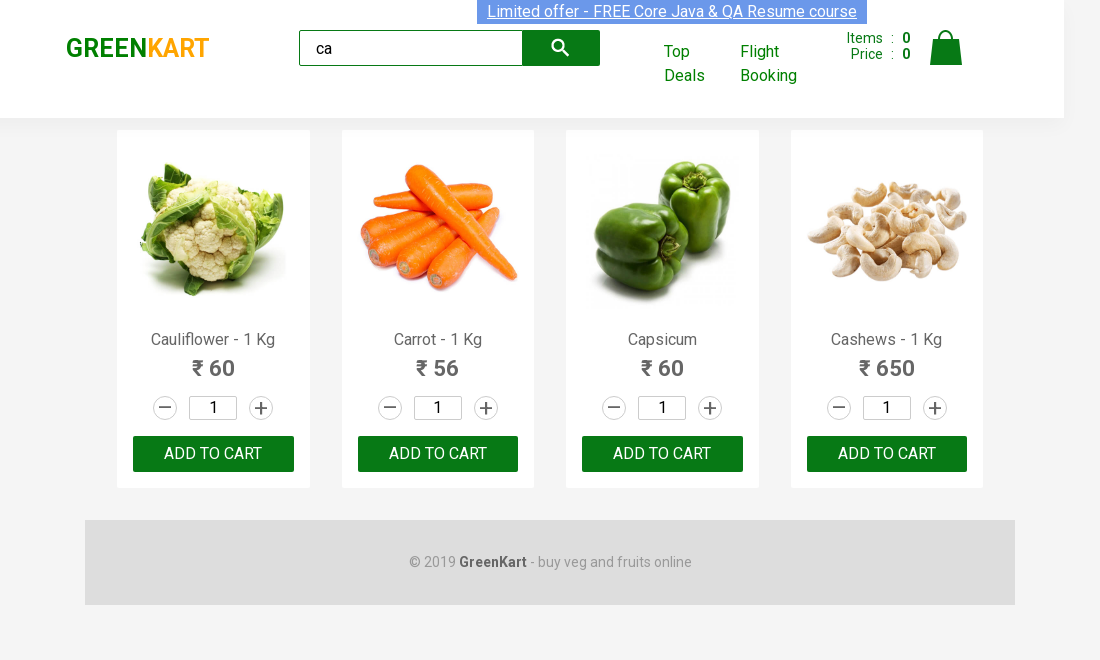

Verified 4 products are displayed
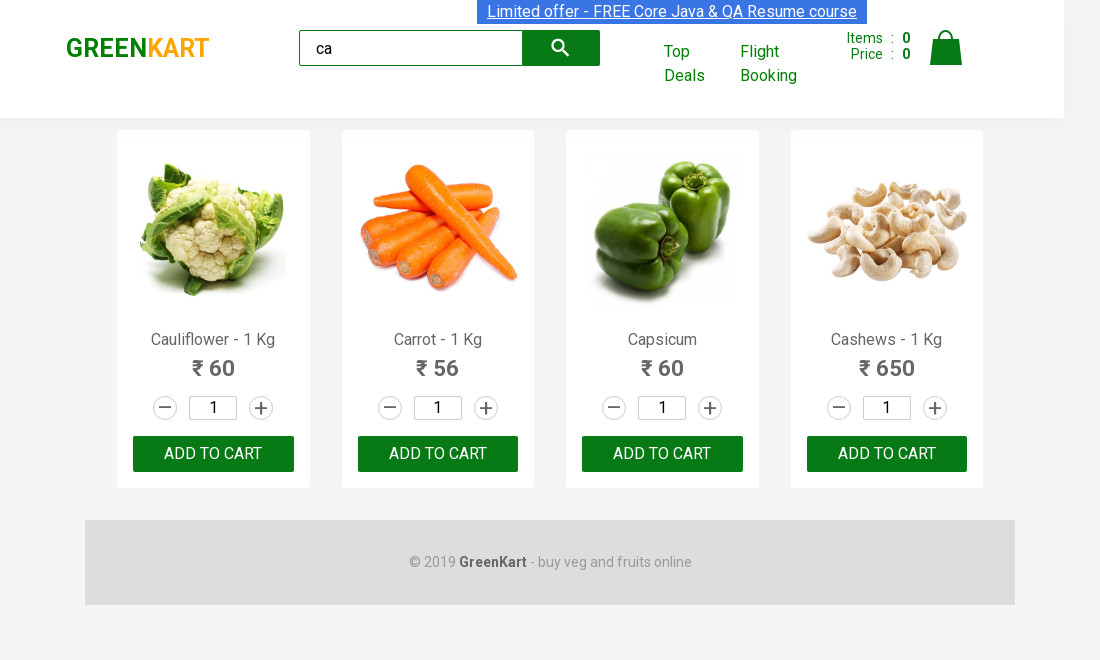

Clicked add to cart button for 3rd product at (662, 454) on :nth-child(3) > .product-action > button
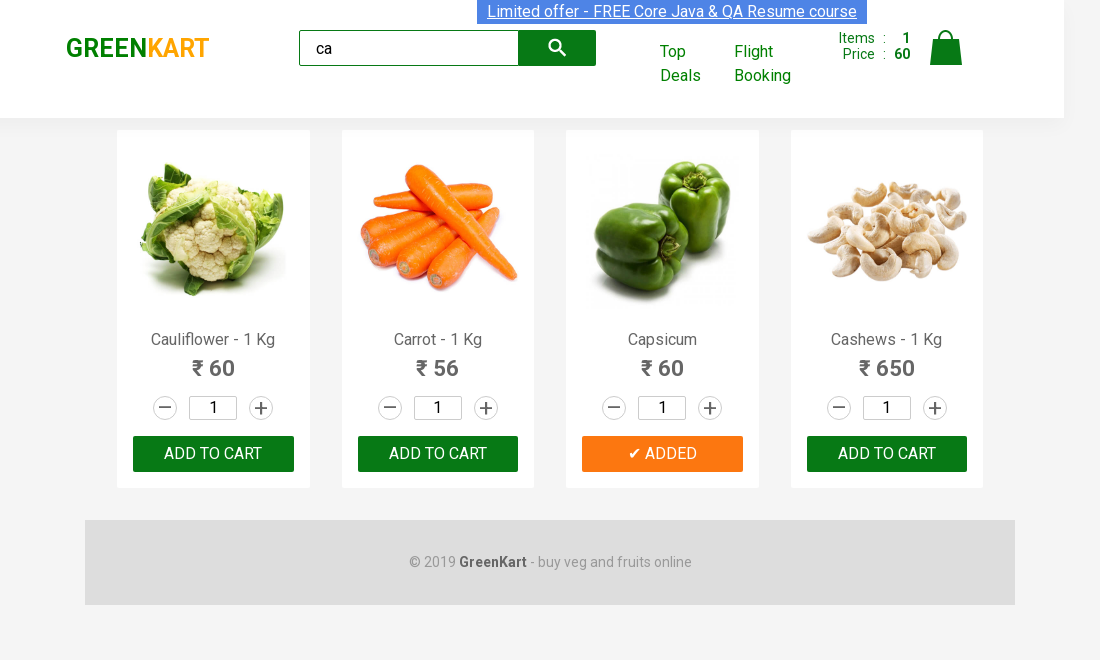

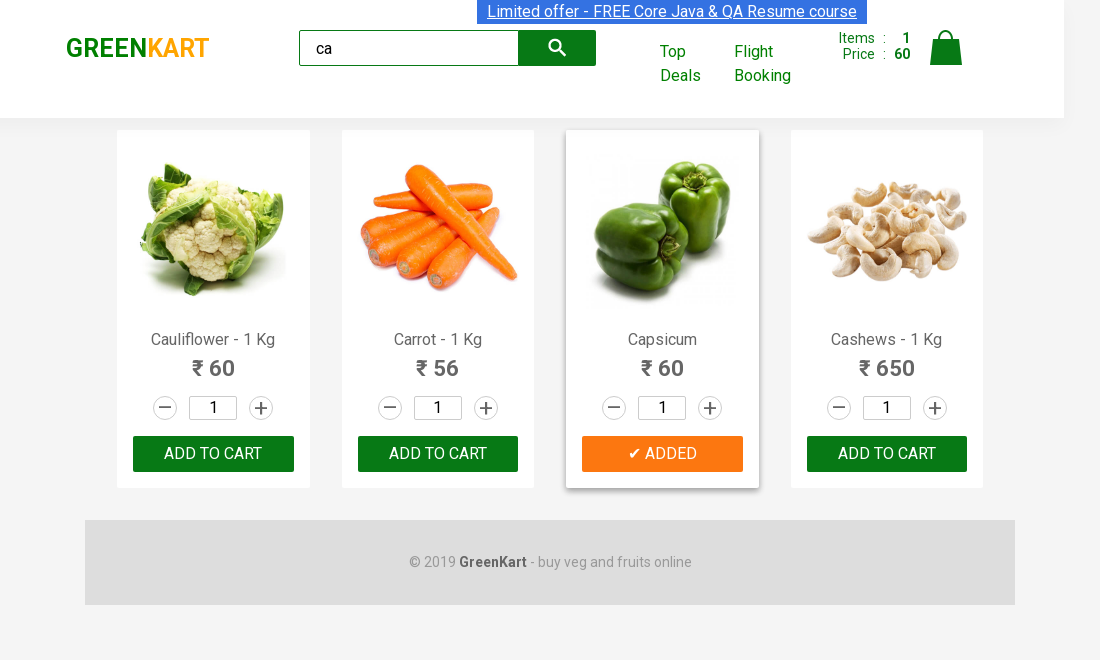